Tests opening a new browser window, navigating to a different page in the new window, and verifying that two windows are open.

Starting URL: https://the-internet.herokuapp.com

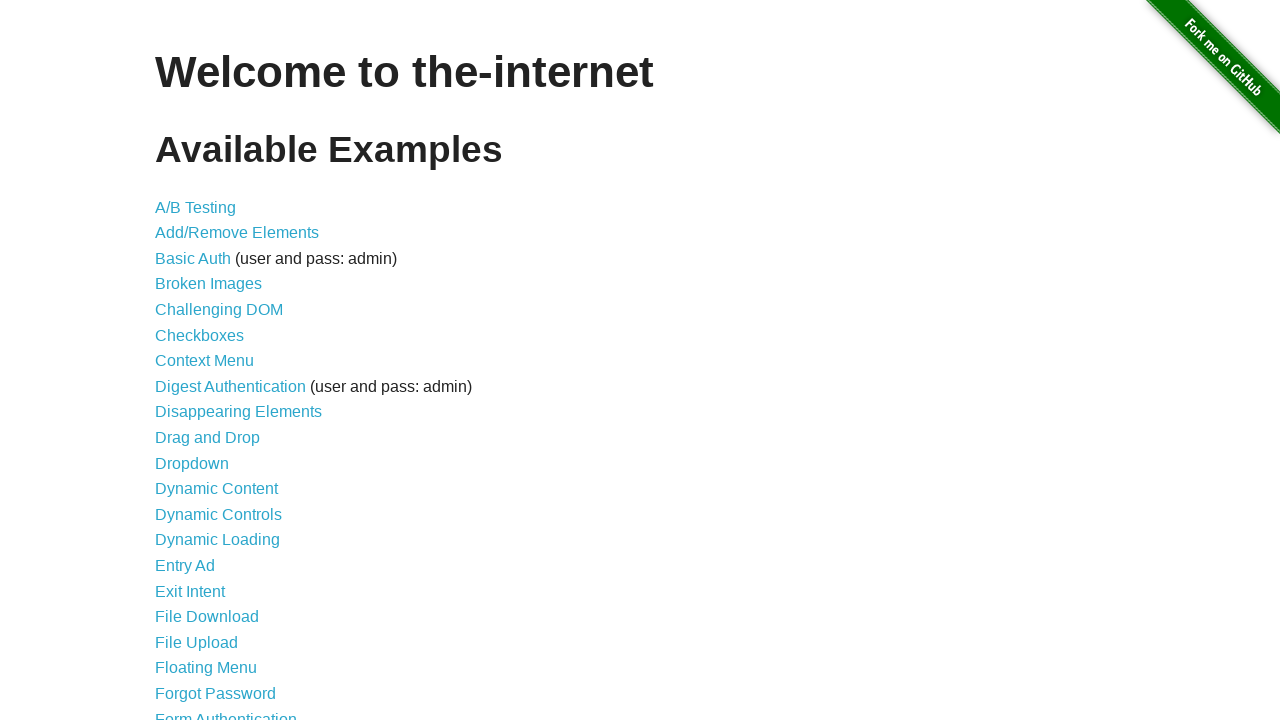

Opened a new browser window/page in the context
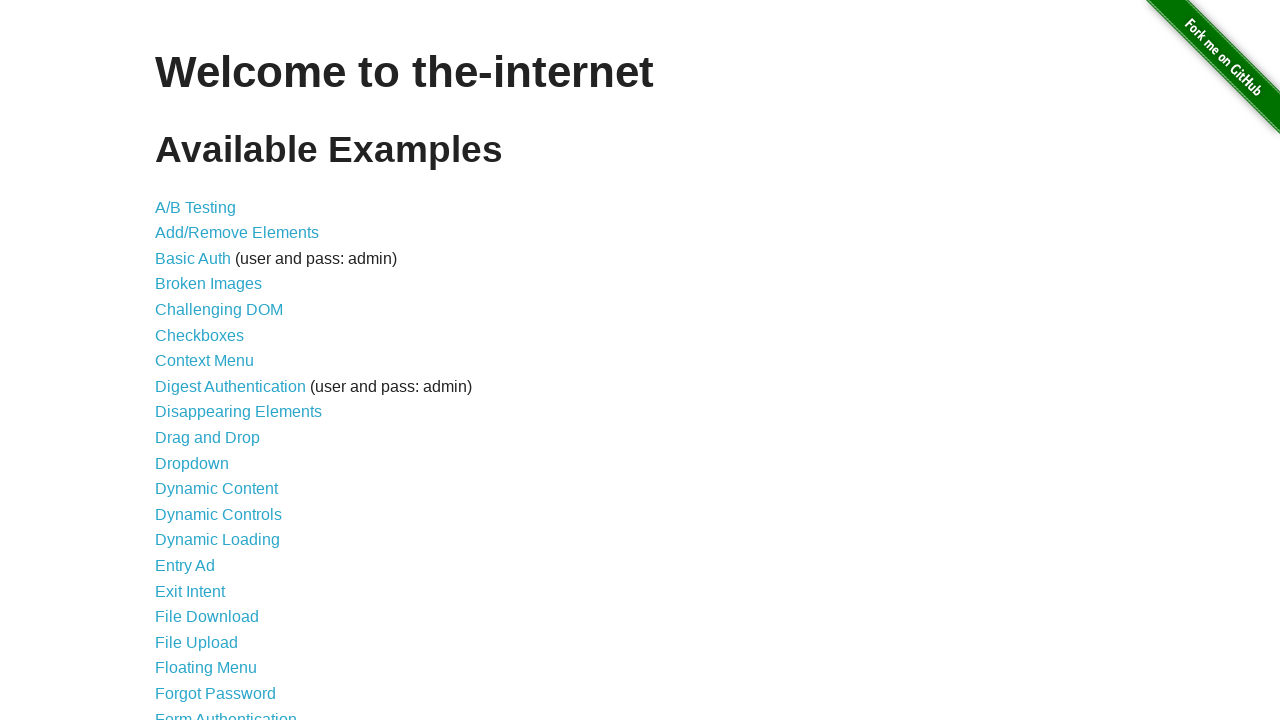

Navigated new page to typos page
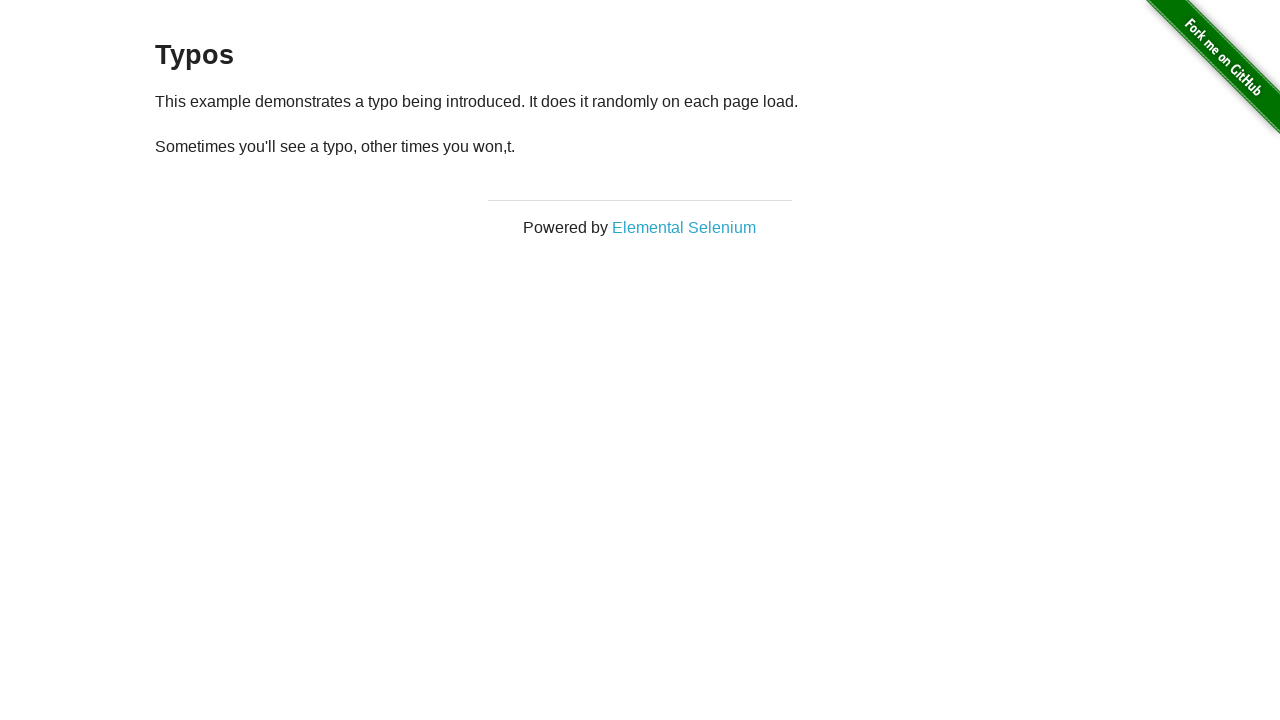

Verified that 2 pages are open in the context
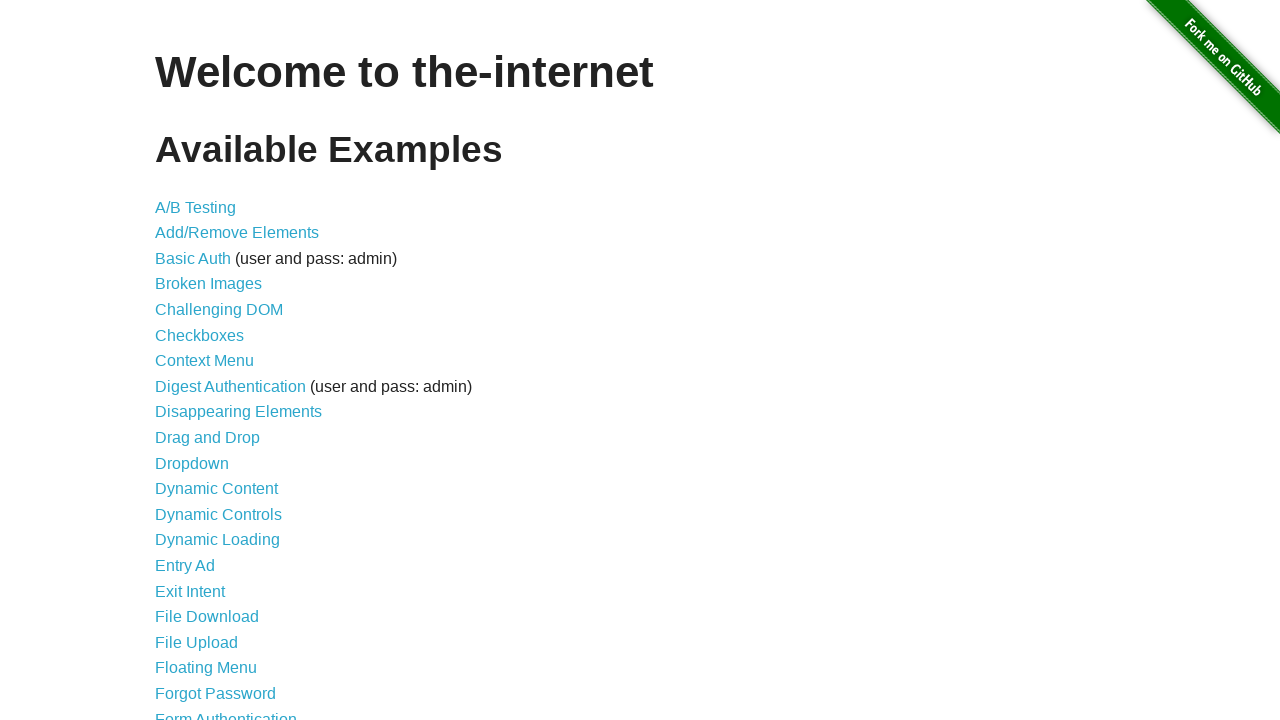

Waited for h3 heading to load on the new page
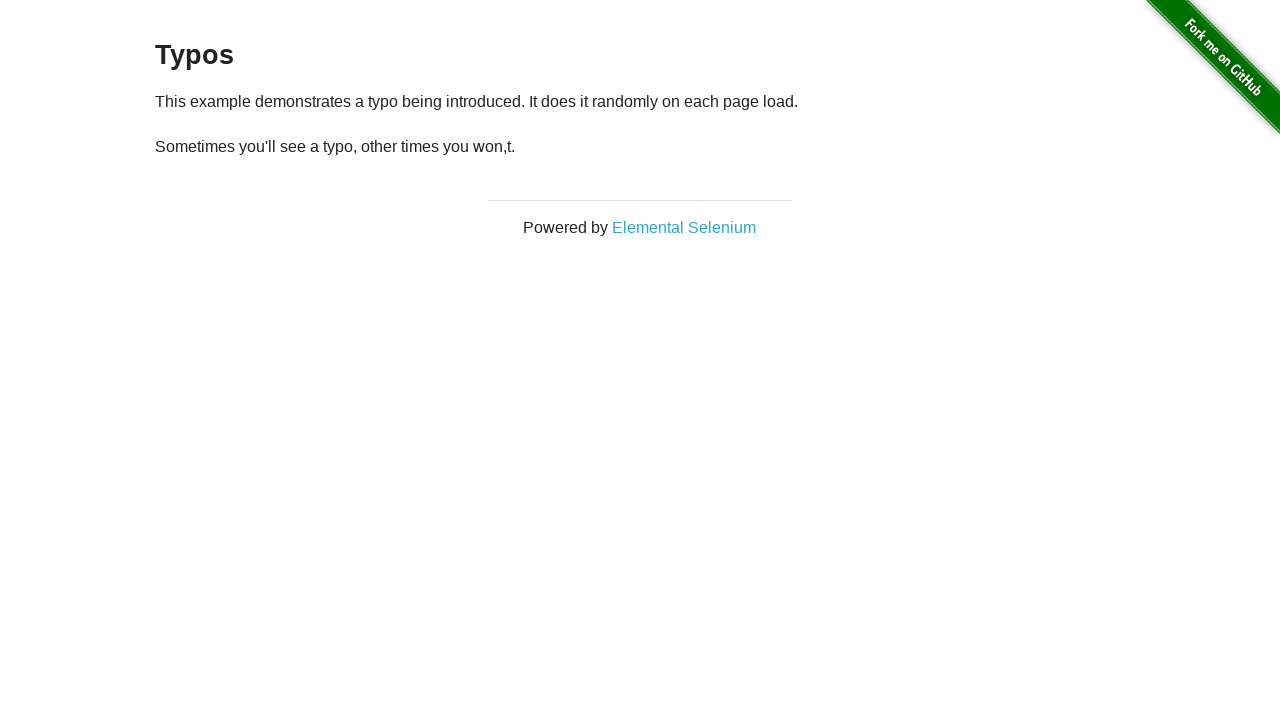

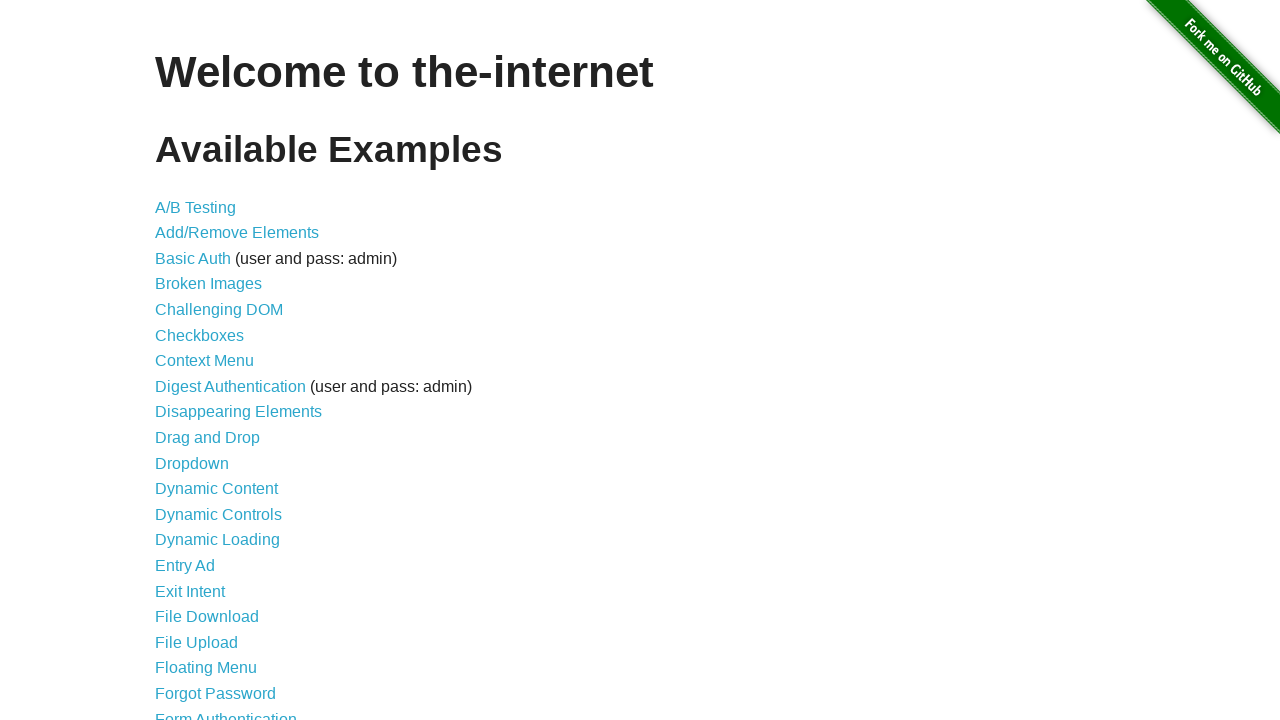